Tests a student interface by entering a name/ID in a bootbox input dialog, clicking OK, and then navigating through the interface using keyboard Tab and Enter keys

Starting URL: https://live.monetanalytics.com/stu_proc/student.html#

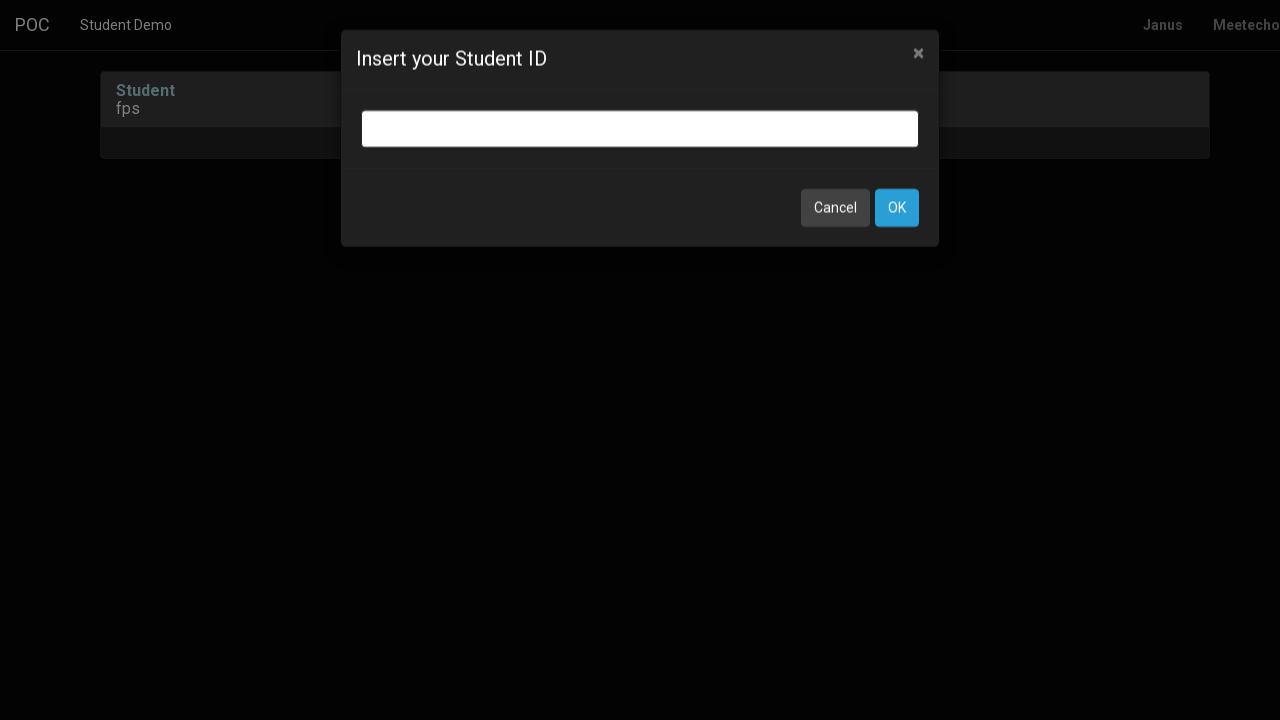

Filled bootbox input field with student identifier 'AWS-3' on input.bootbox-input.bootbox-input-text.form-control
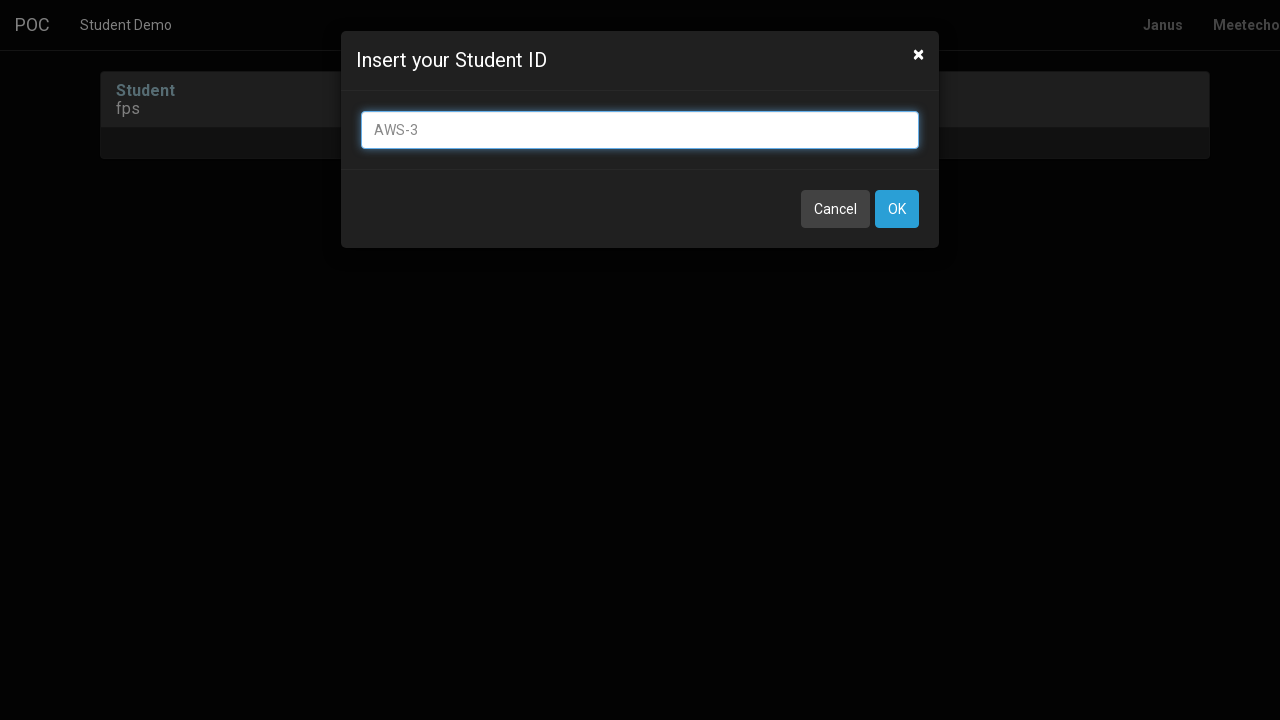

Clicked OK button to submit student identifier dialog at (897, 209) on xpath=//button[contains(text(),'OK')]
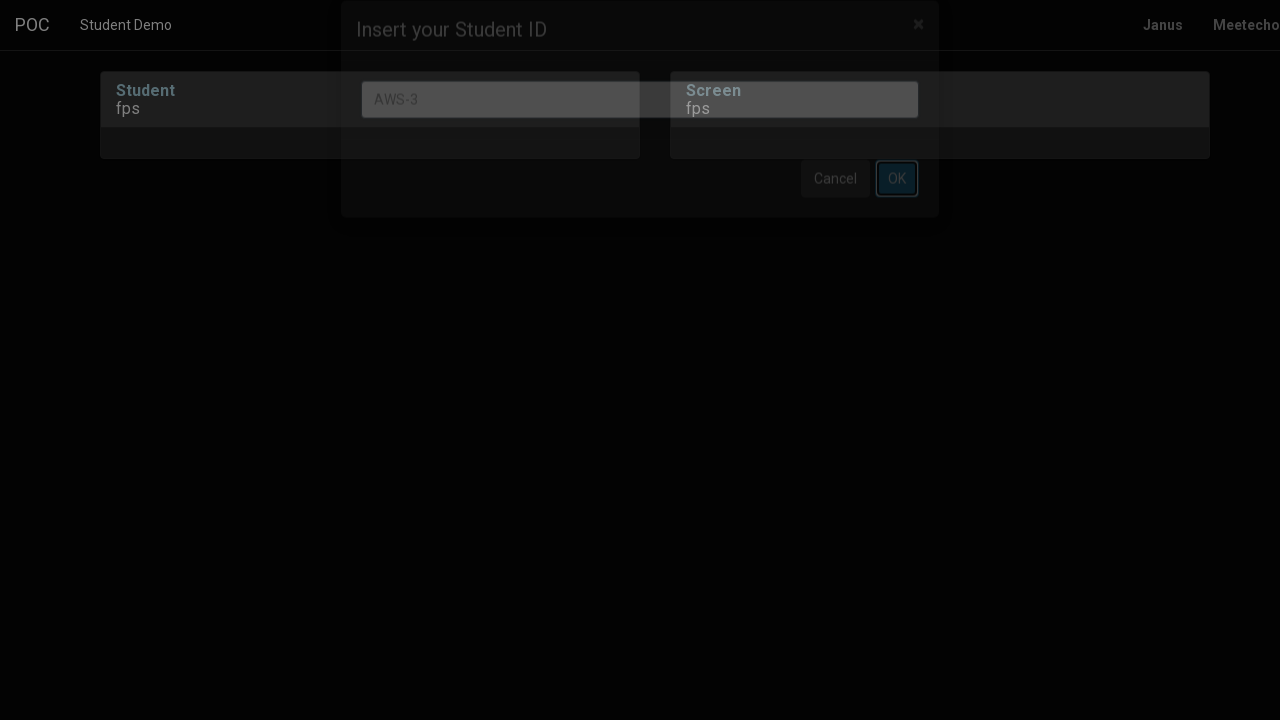

Waited 8 seconds for page to load after dialog submission
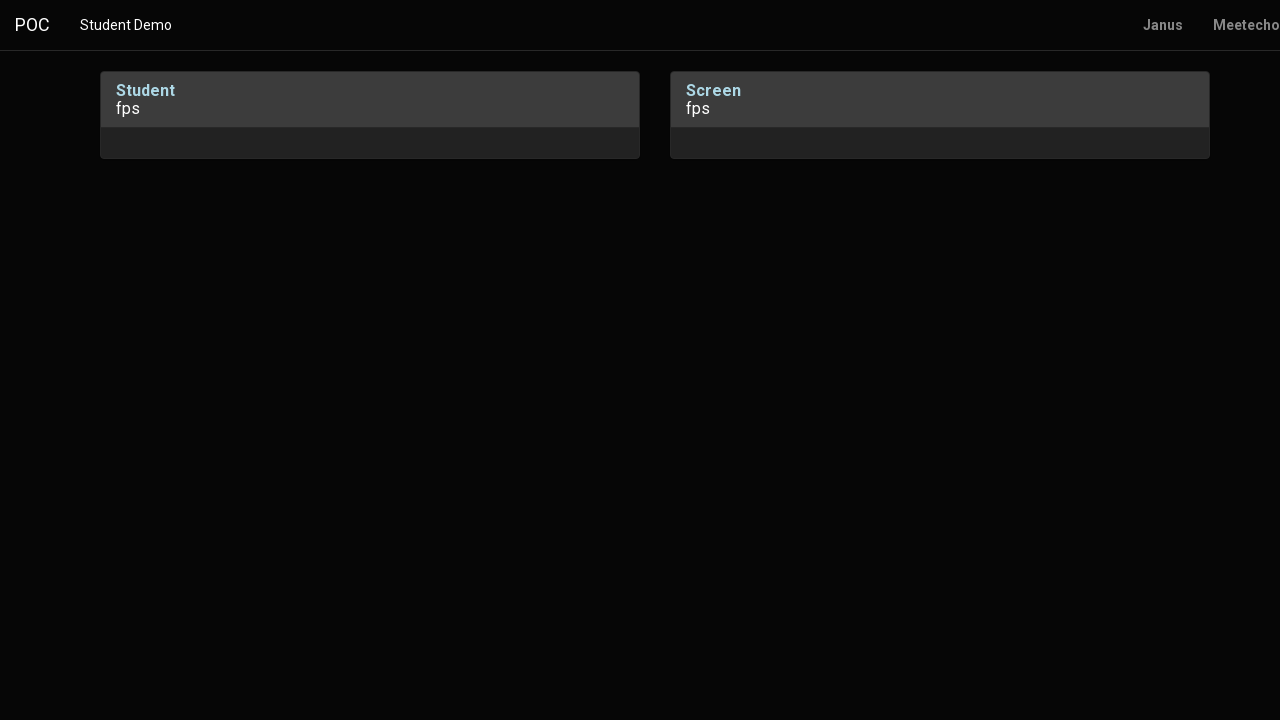

Pressed Tab key to navigate
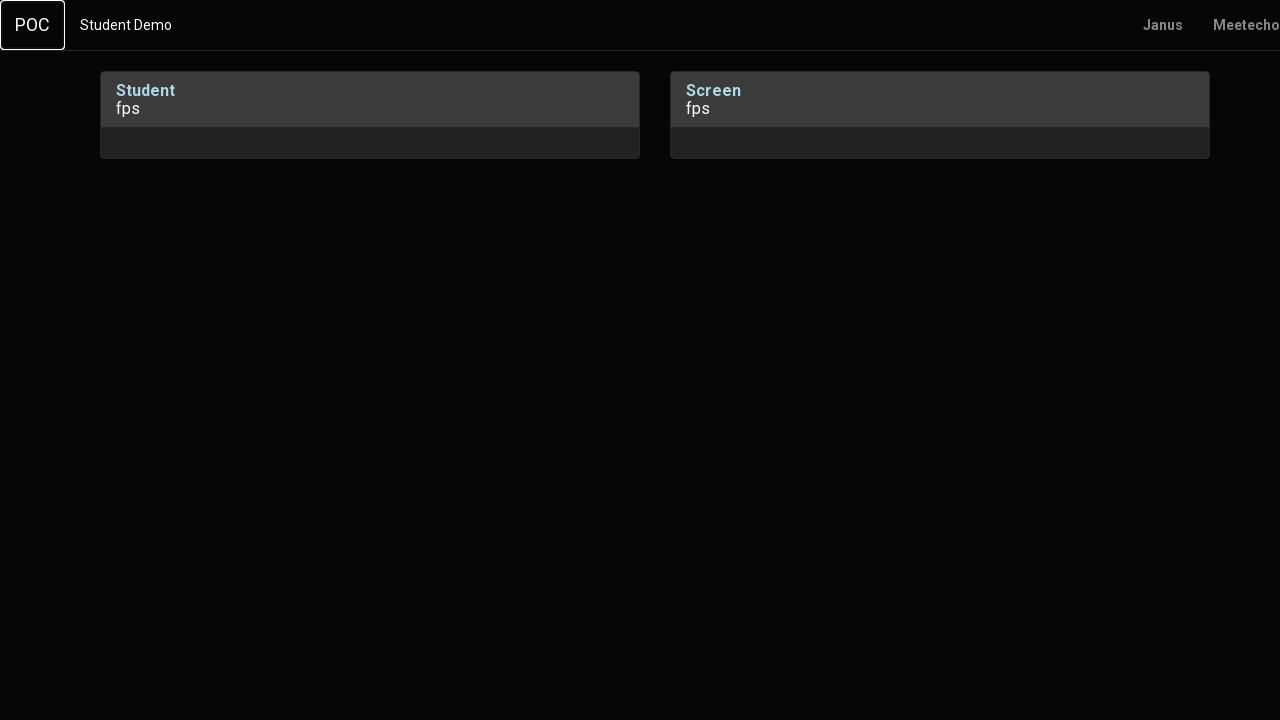

Waited 1 second after Tab key press
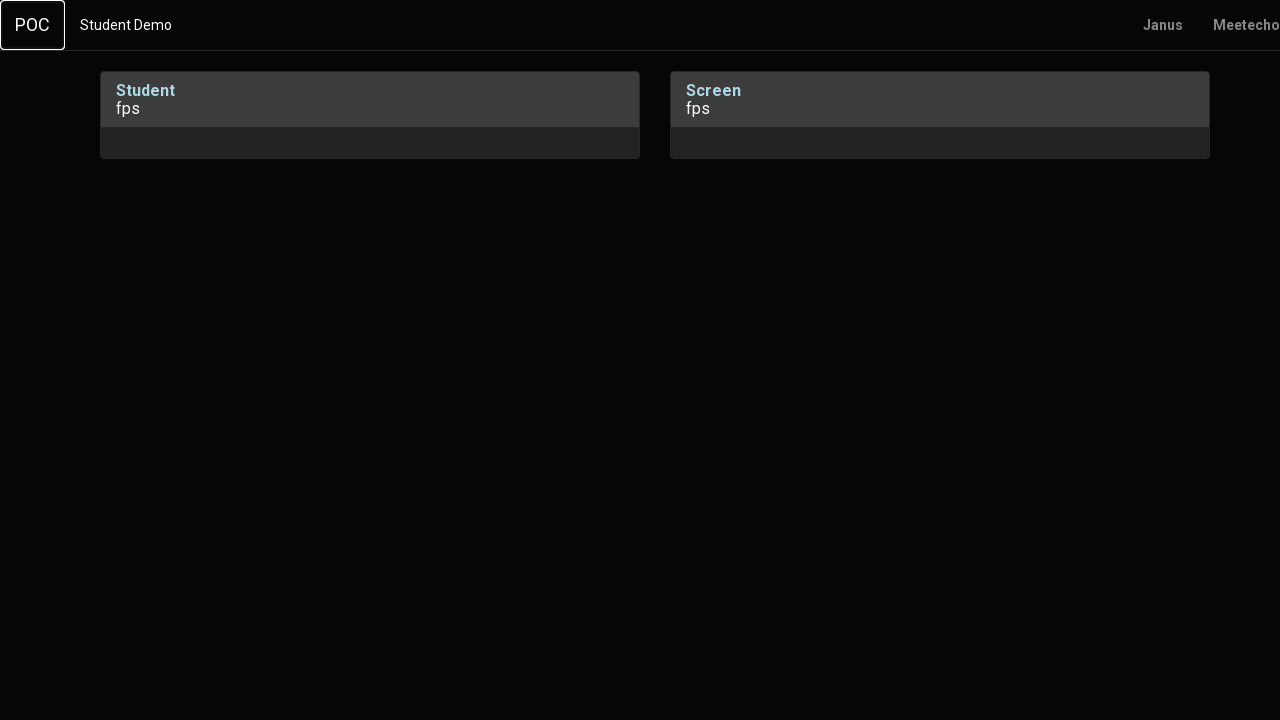

Pressed Enter key
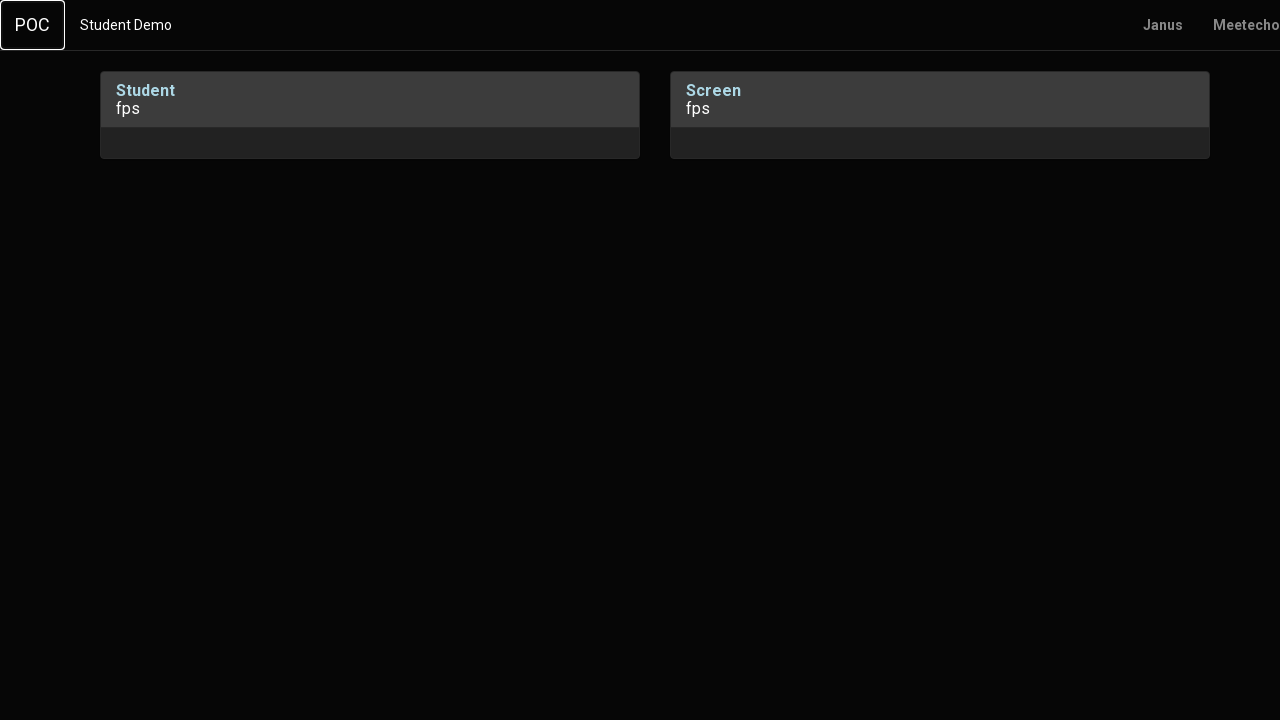

Waited 2 seconds after Enter key press
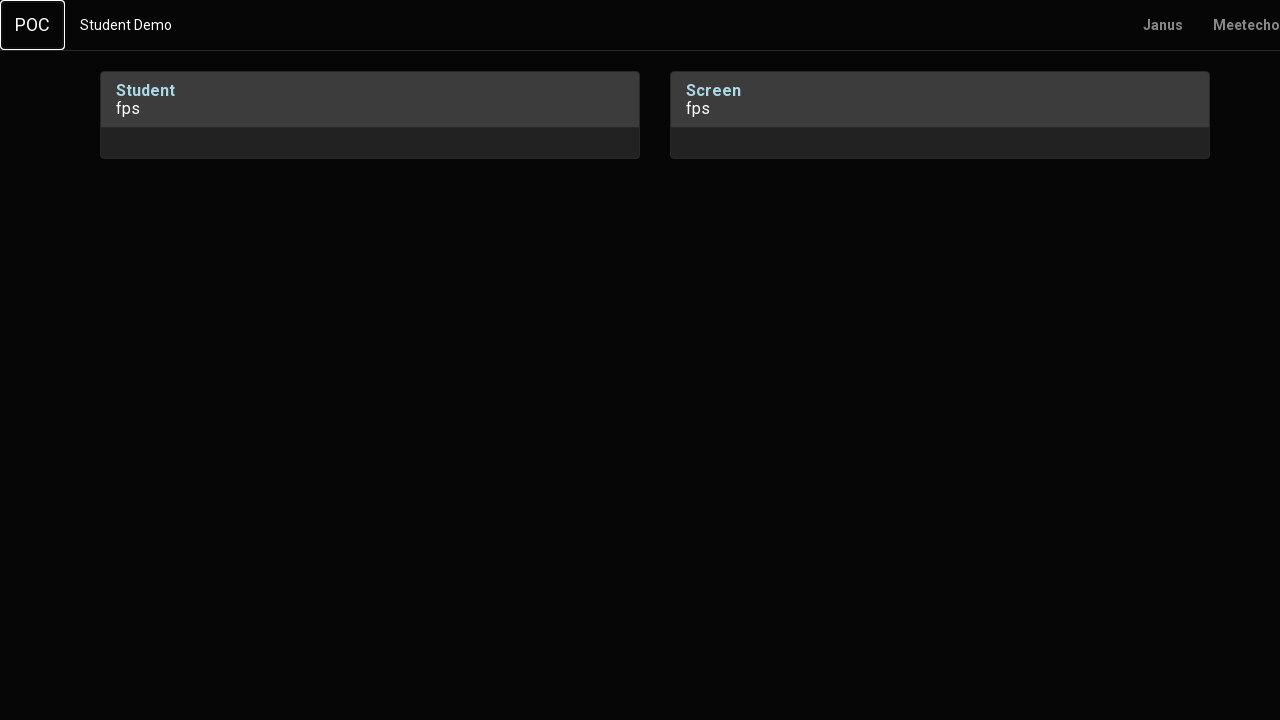

Pressed Tab key to navigate further
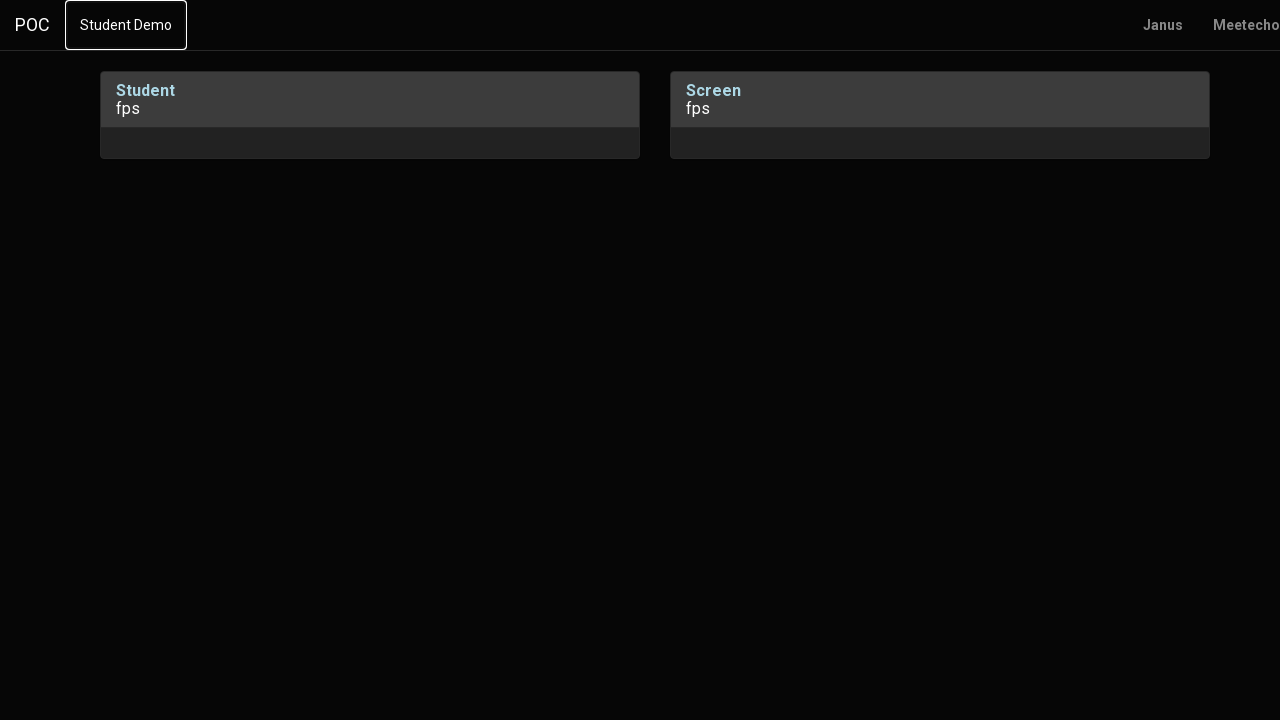

Waited 1 second after second Tab key press
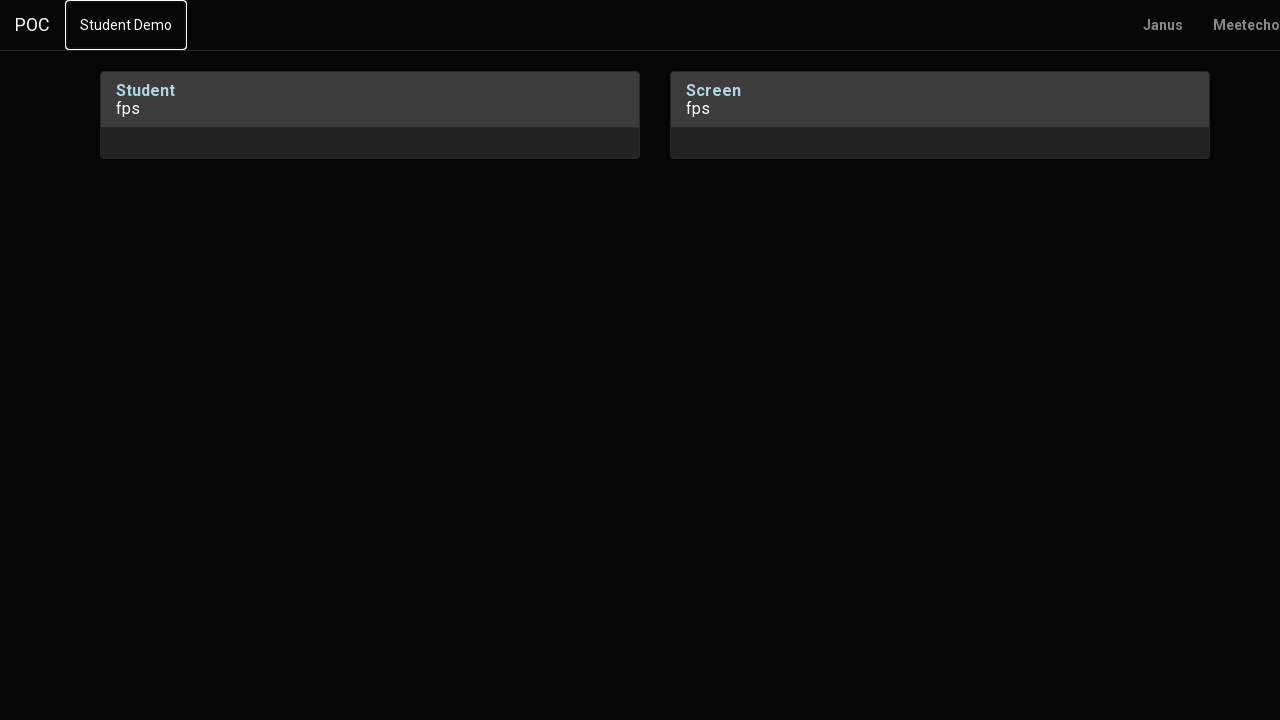

Pressed Tab key again to navigate further
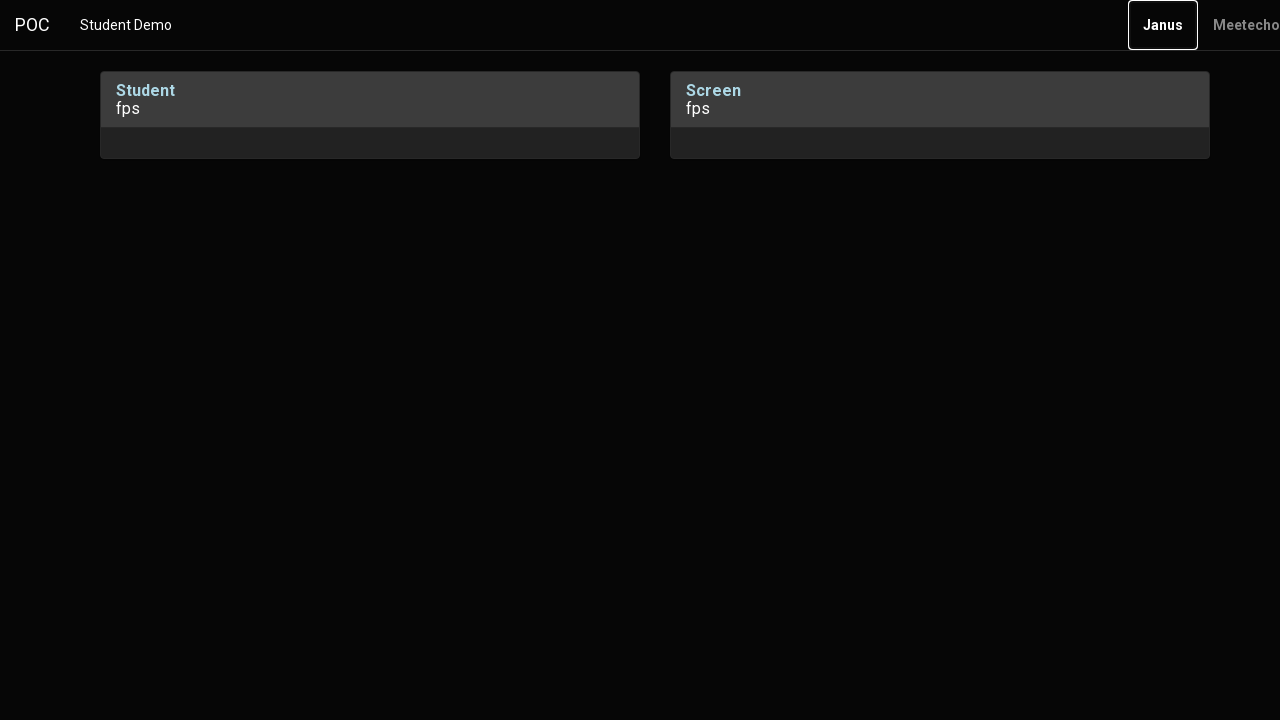

Waited 2 seconds after third Tab key press
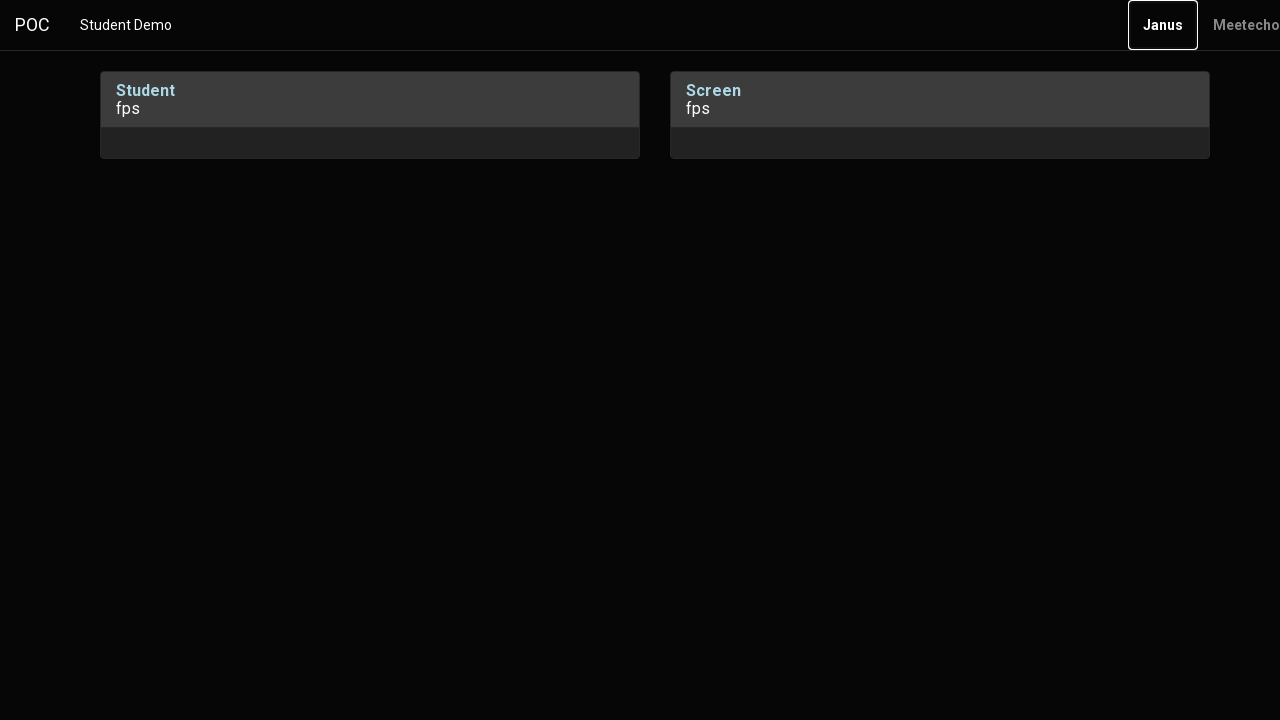

Pressed Enter key to confirm final selection
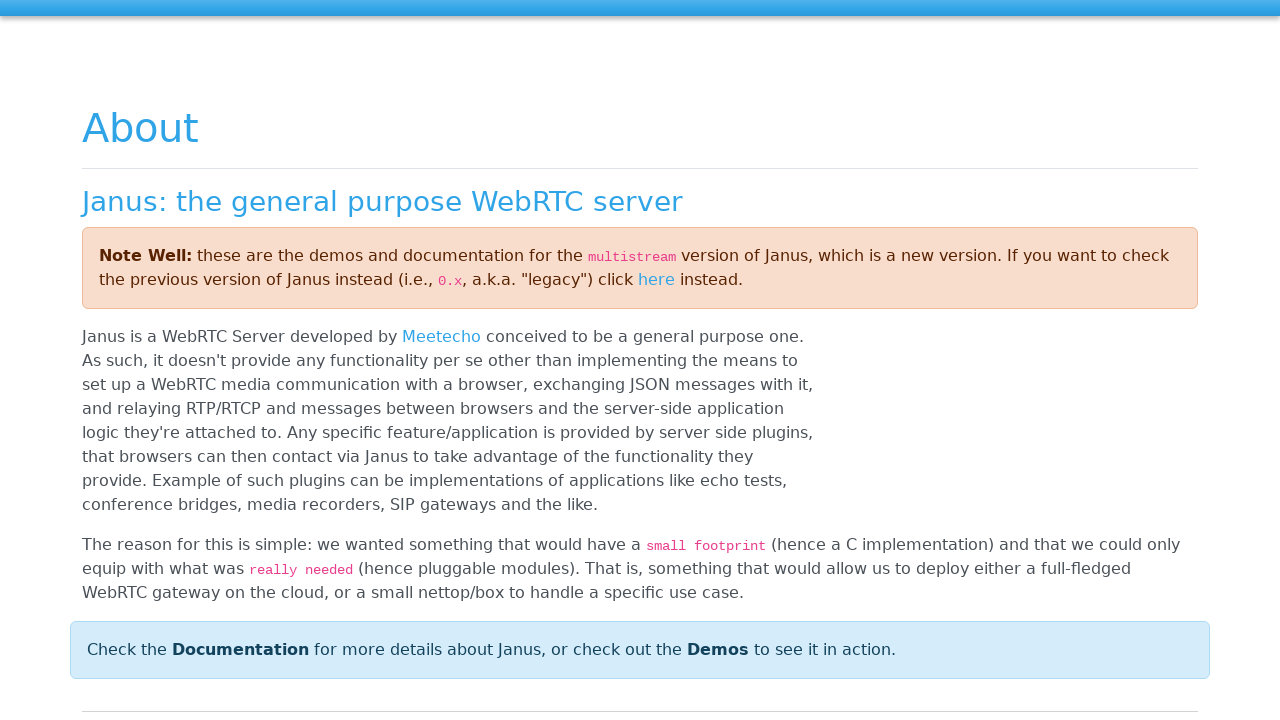

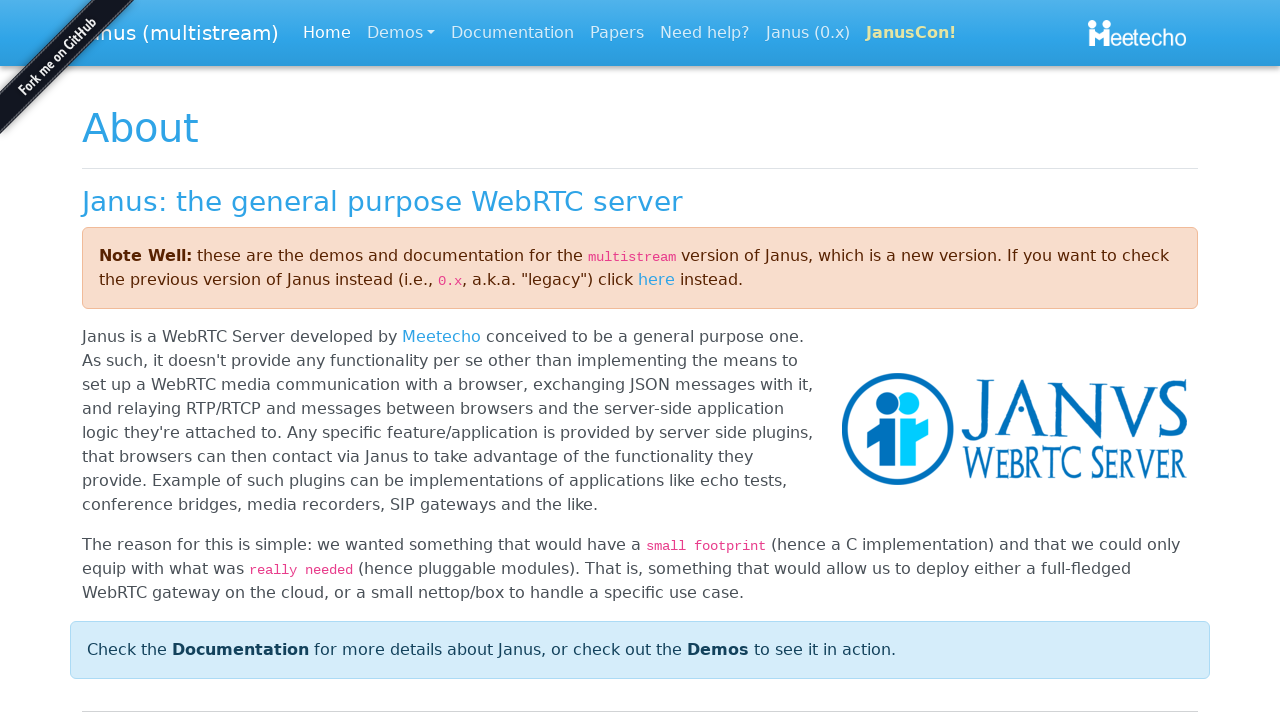